Retrieves and verifies the footer text element is present on the forum page

Starting URL: https://forum.index.hu/Topic/showTopicList

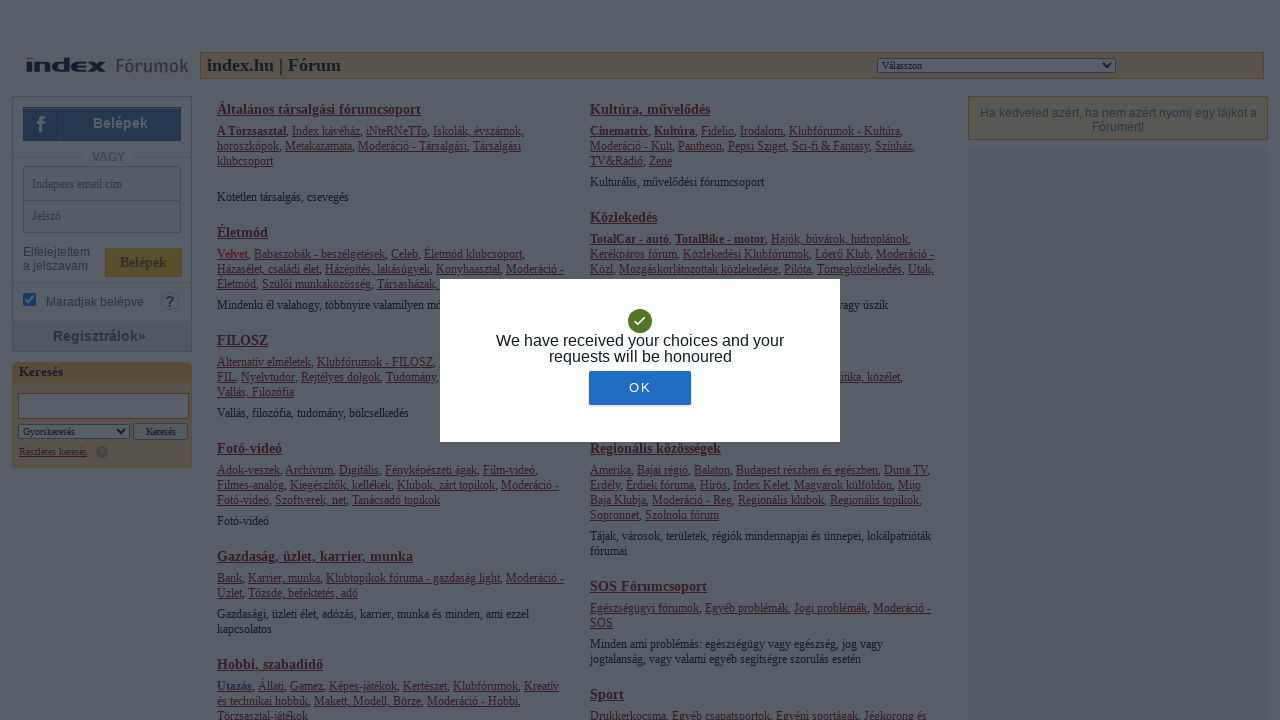

Waited for footer text element to be present on forum page
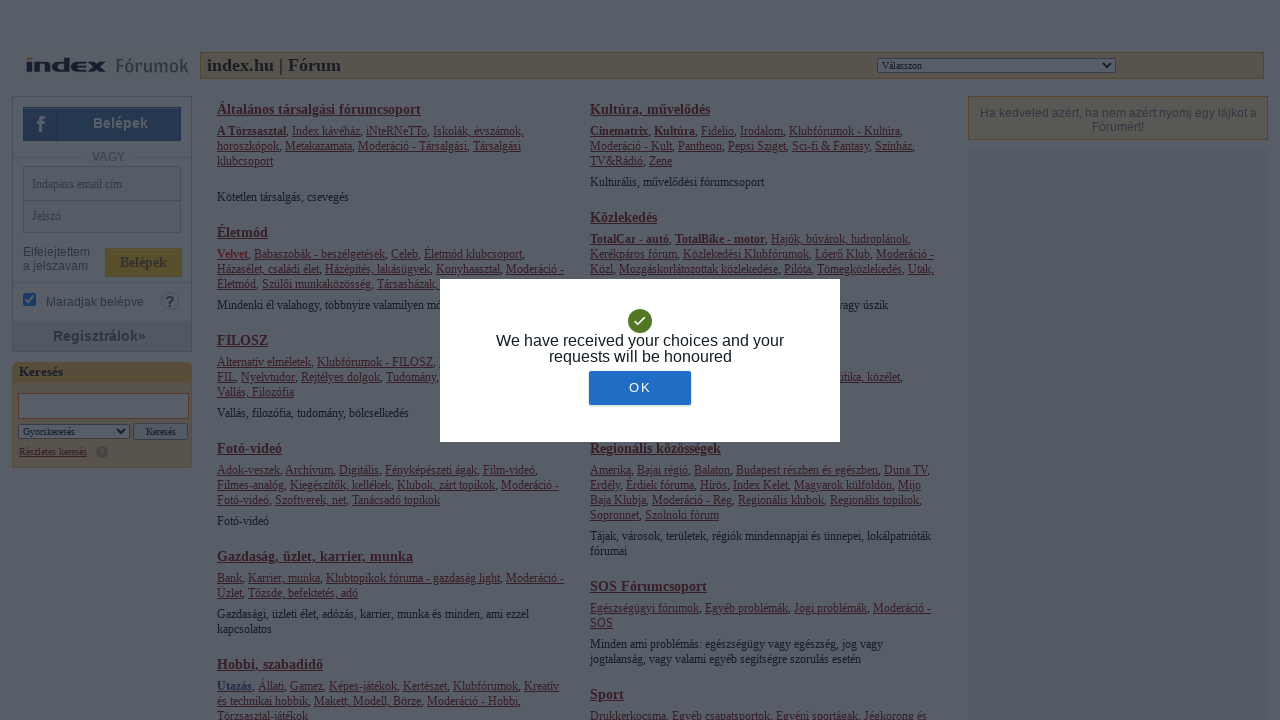

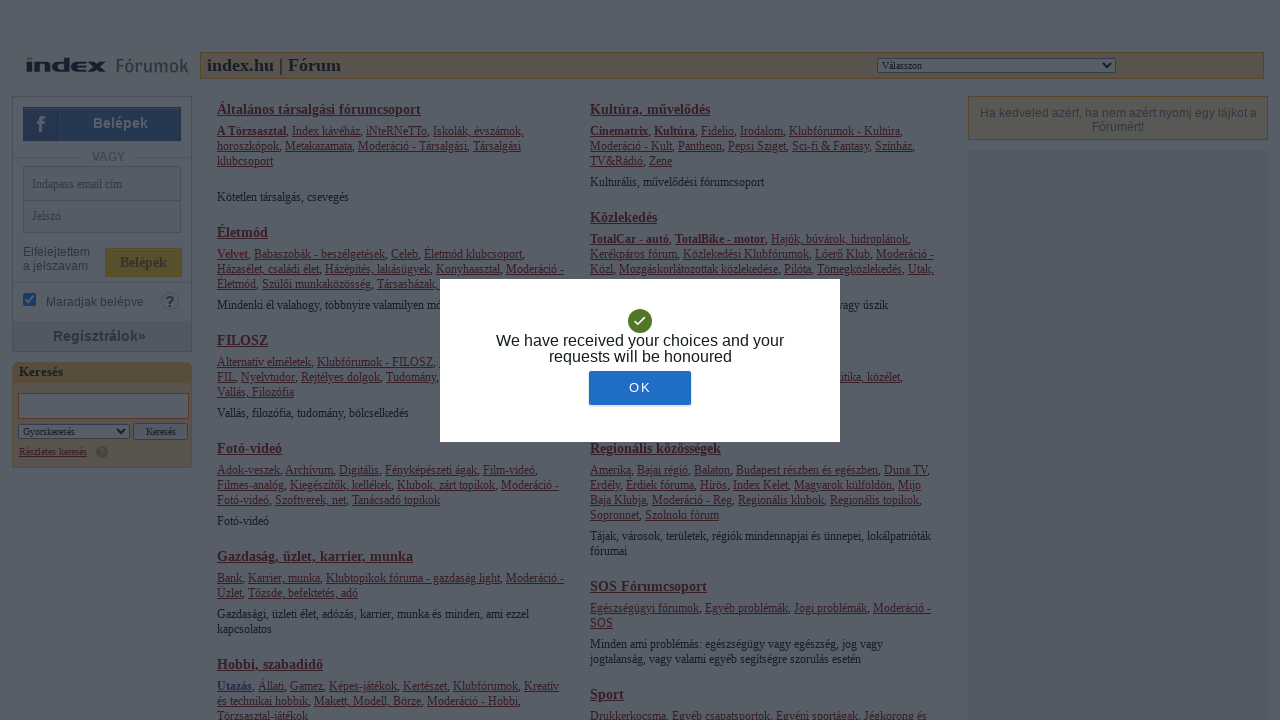